Tests mouse hover functionality by navigating to a website and hovering over the "IT Course" link element to trigger any dropdown or hover effects.

Starting URL: http://cognextech.com/

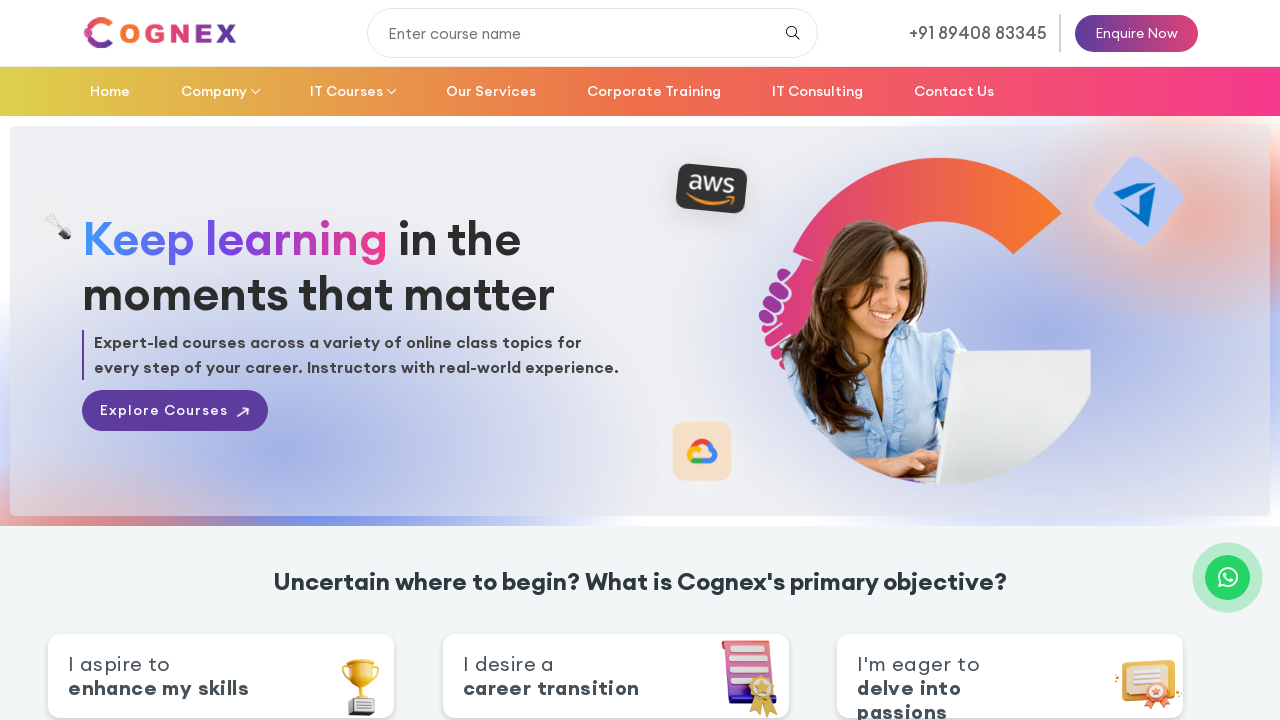

Navigated to http://cognextech.com/
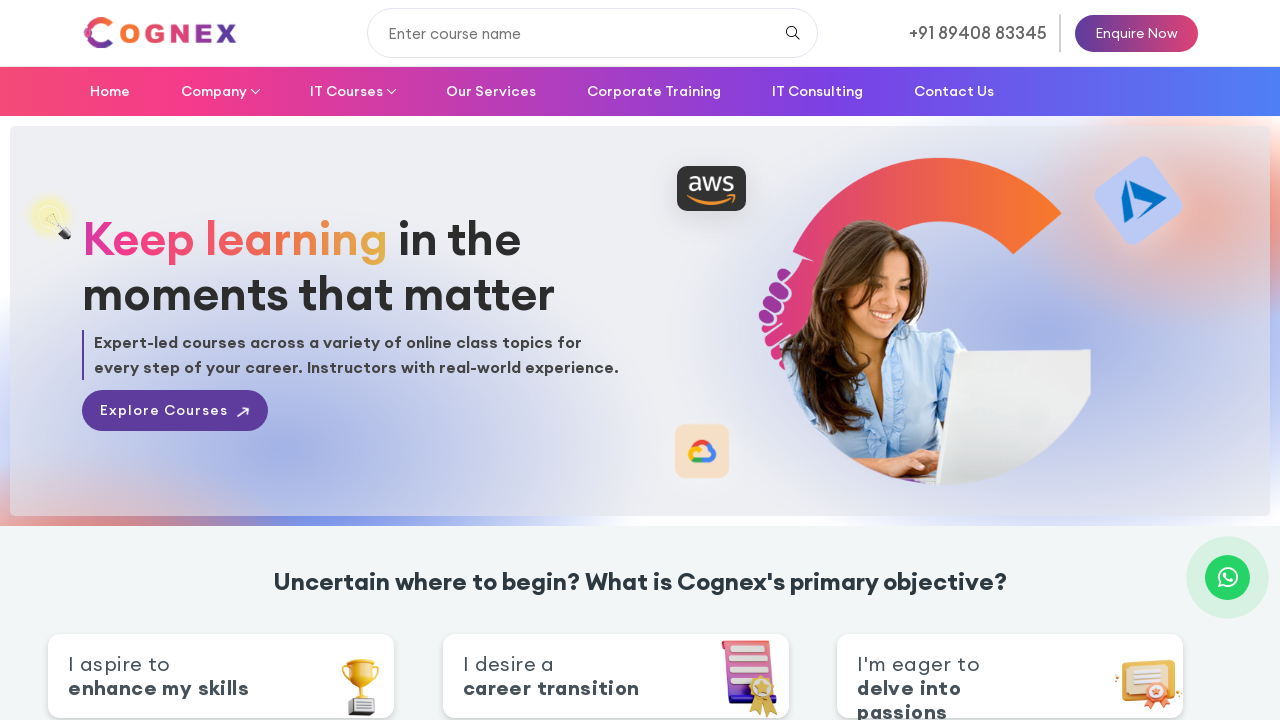

Hovered over 'IT Course' link to trigger dropdown or hover effects at (352, 91) on text=IT Course
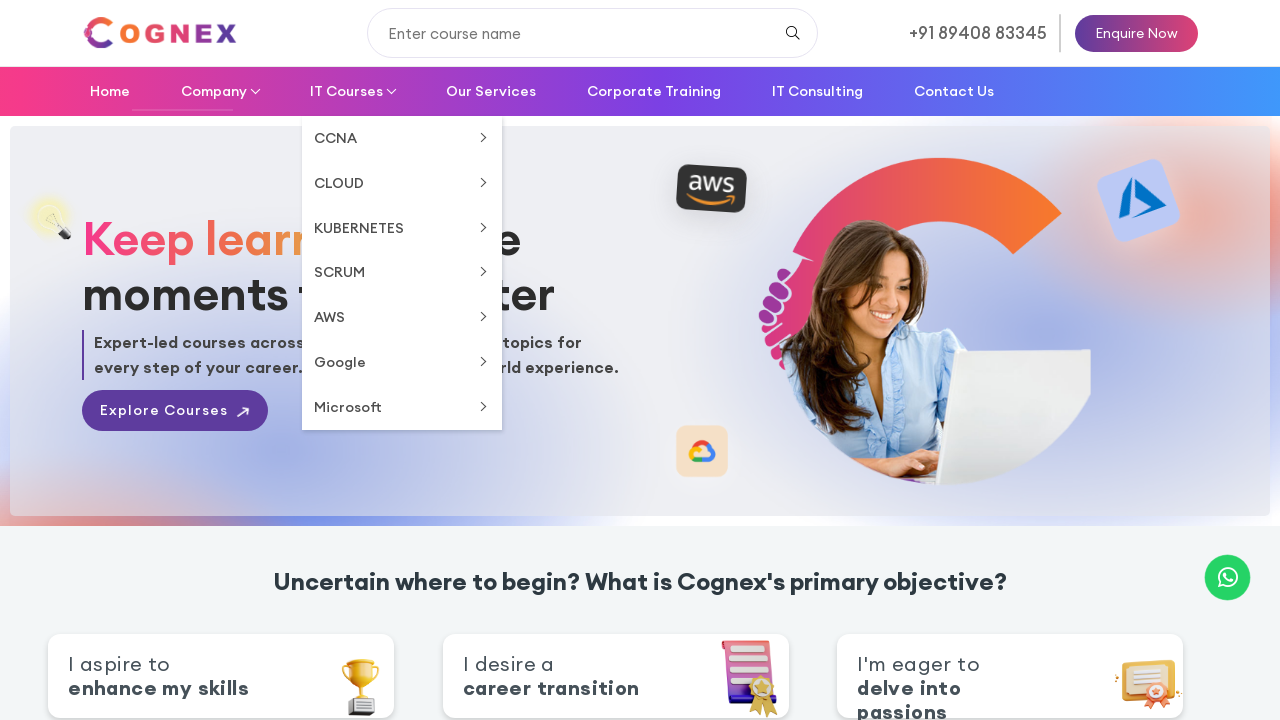

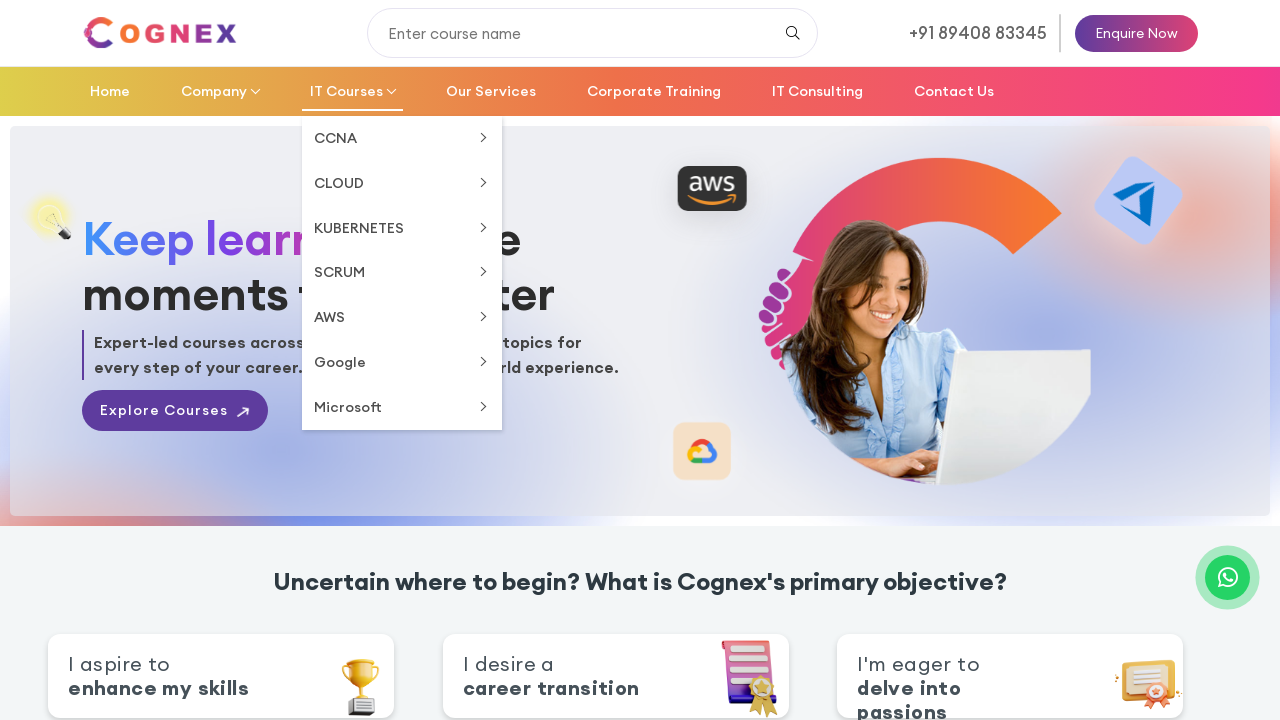